Tests focus management by focusing on the first focusable element and verifying it becomes visible

Starting URL: https://namhbcf-uk.pages.dev/

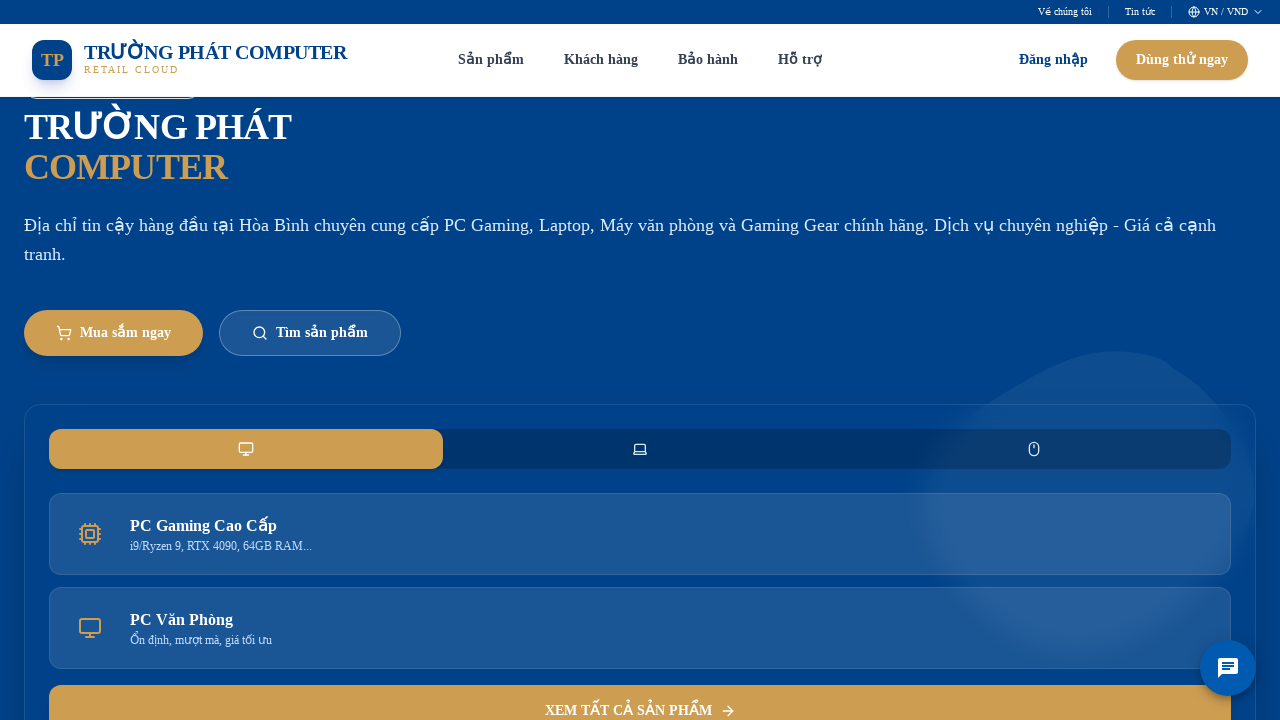

Waited for page to reach networkidle load state
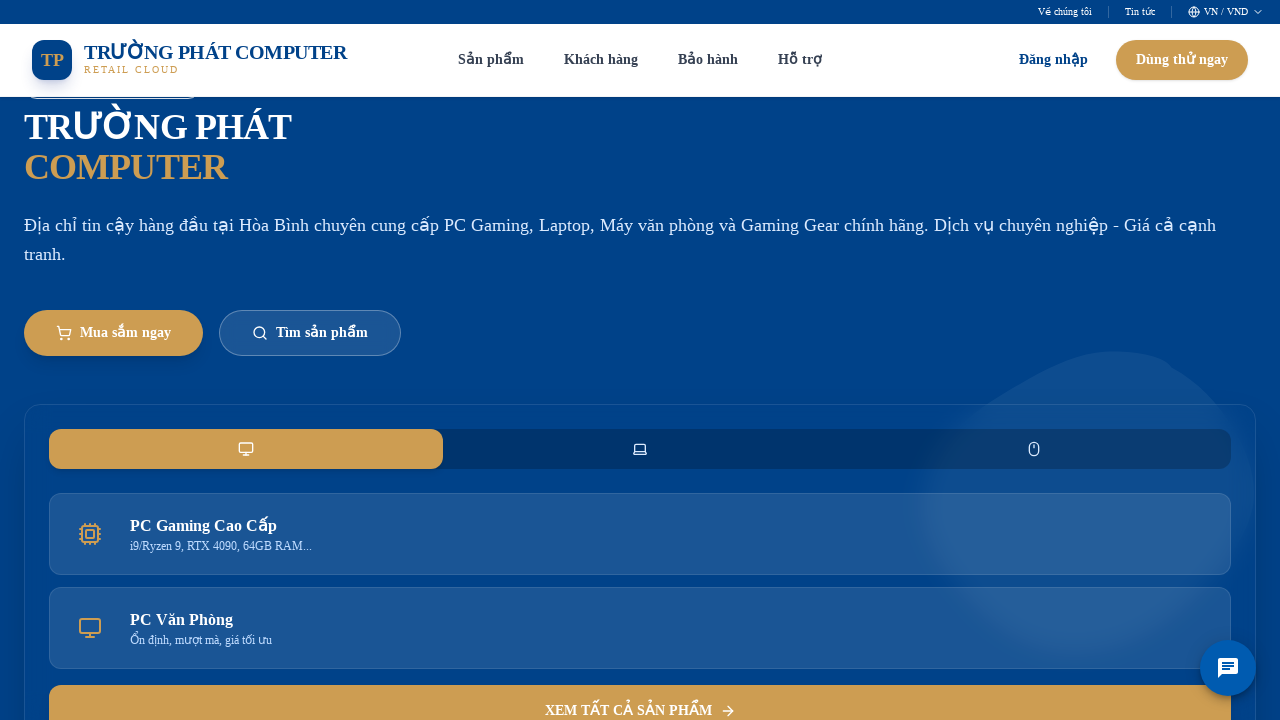

Located all focusable elements on the page
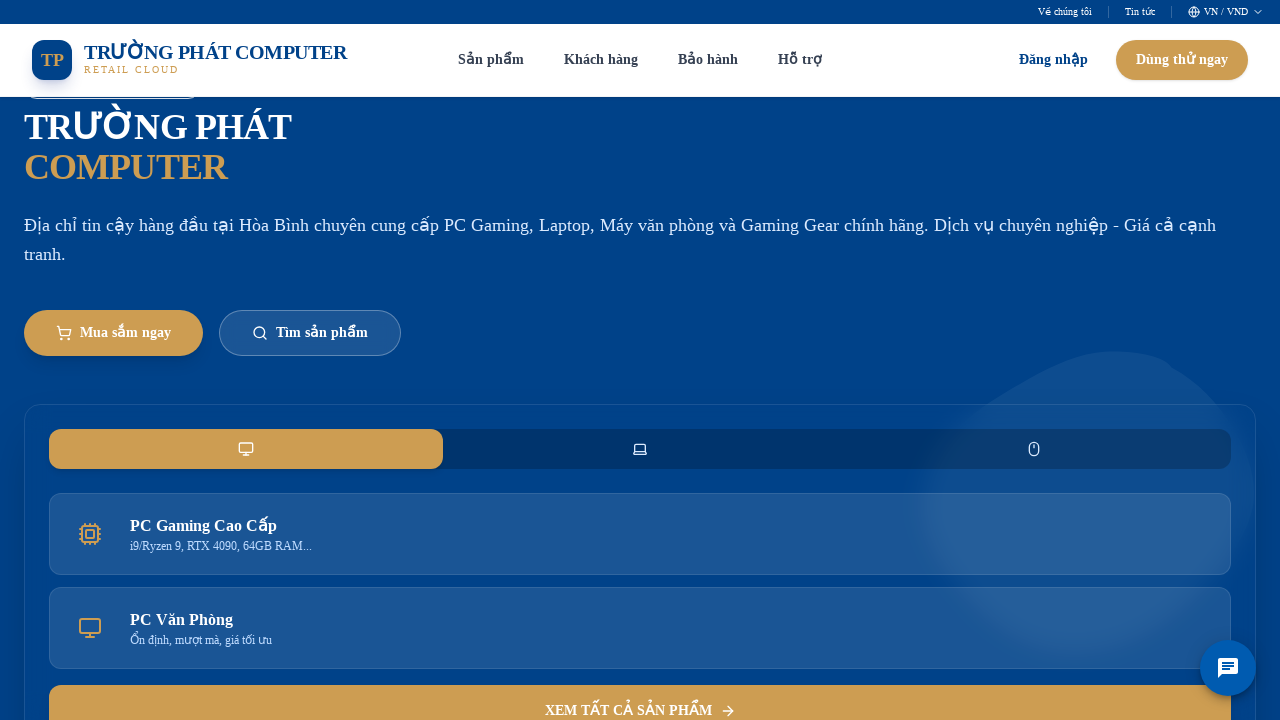

Focused on the first focusable element on button, a, input, select, textarea, [tabindex] >> nth=0
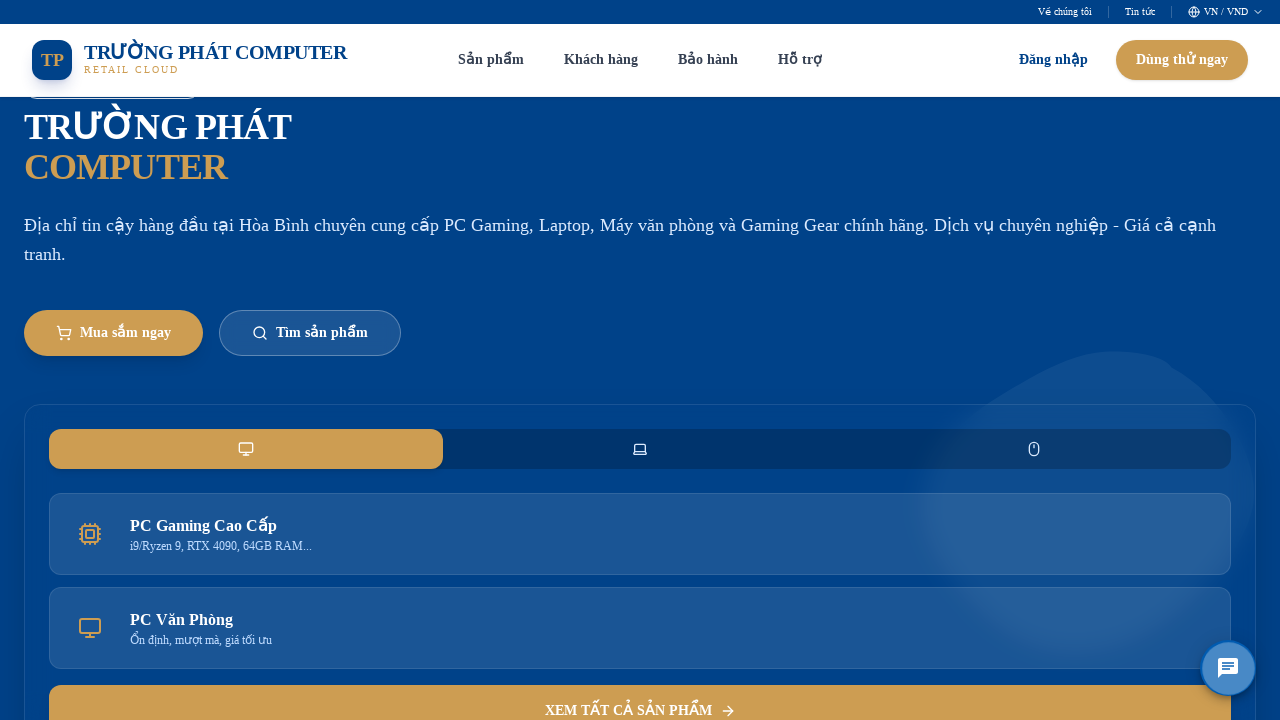

Located the currently focused element
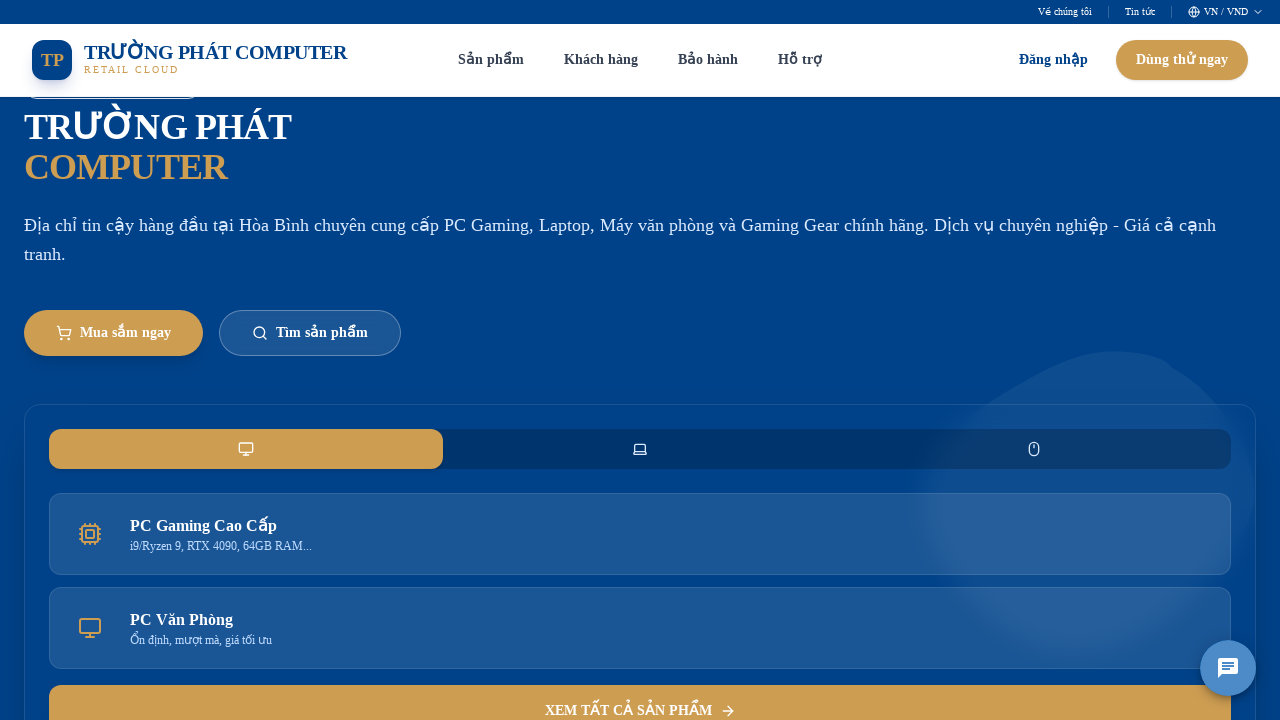

Verified that the focused element is visible
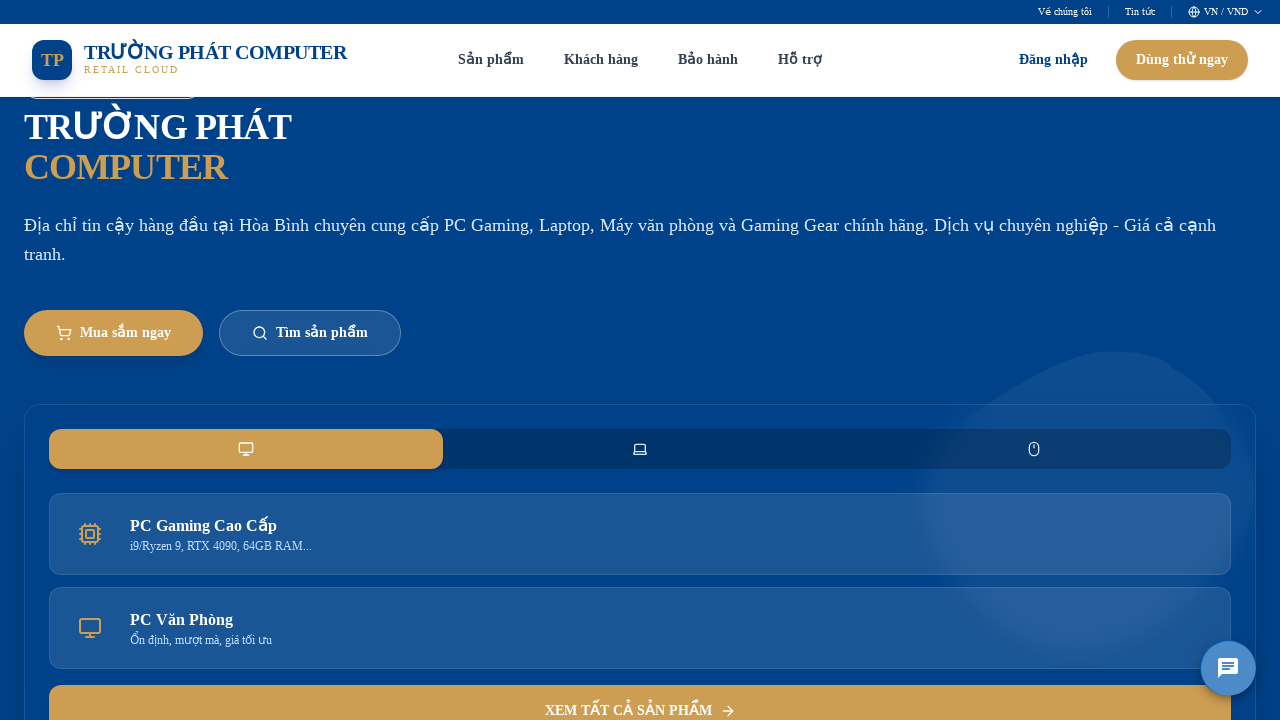

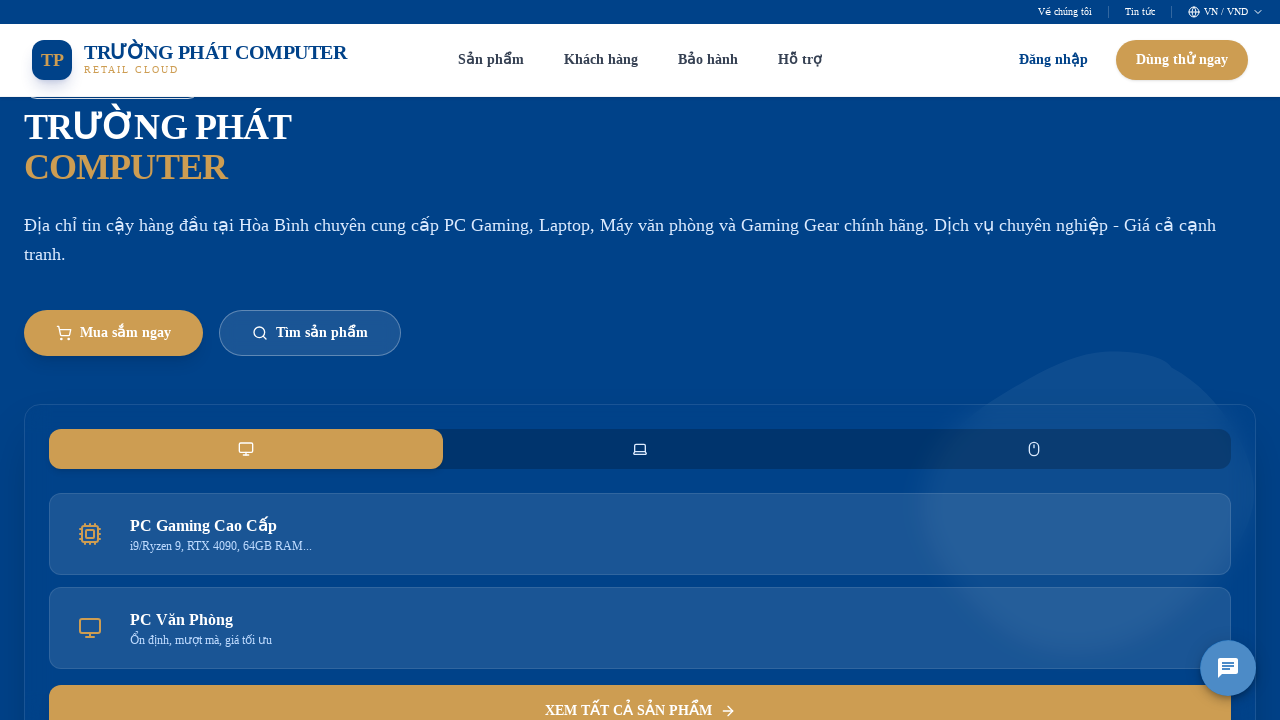